Tests a selenium detector page by filling in token fields and clicking the test button to verify detection bypass.

Starting URL: https://hmaker.github.io/selenium-detector/

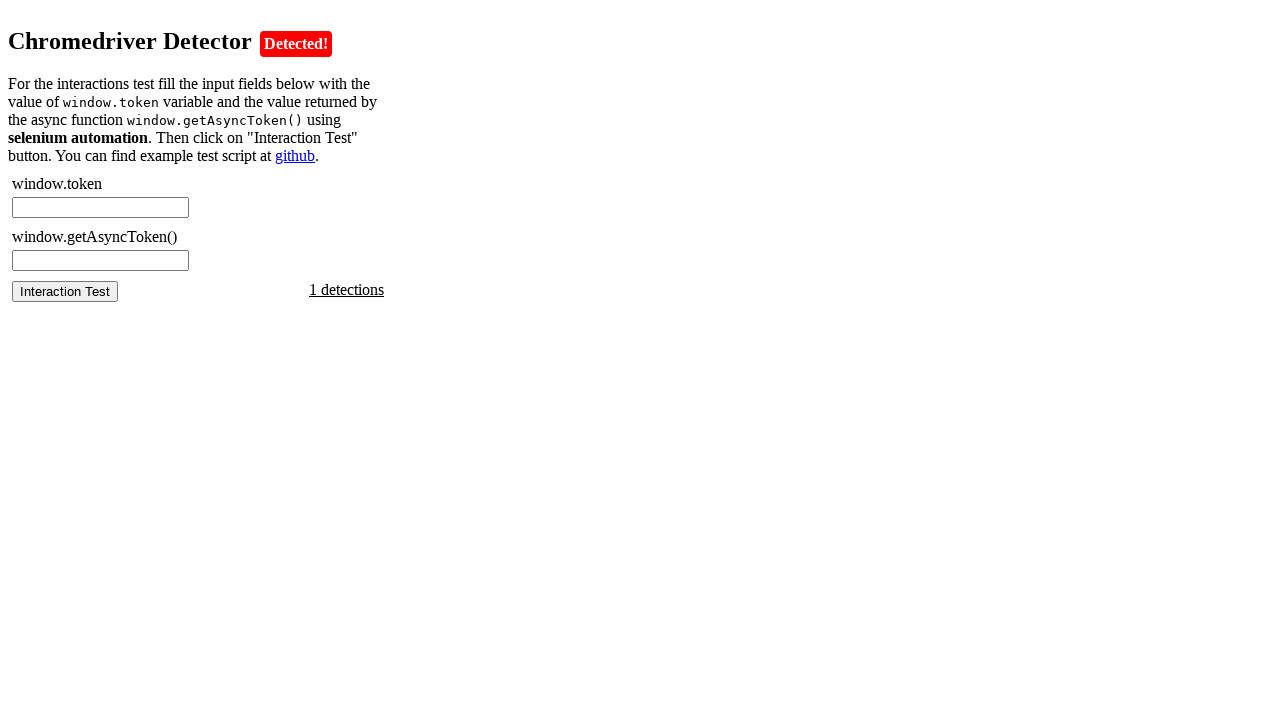

Waited 1 second for page to load
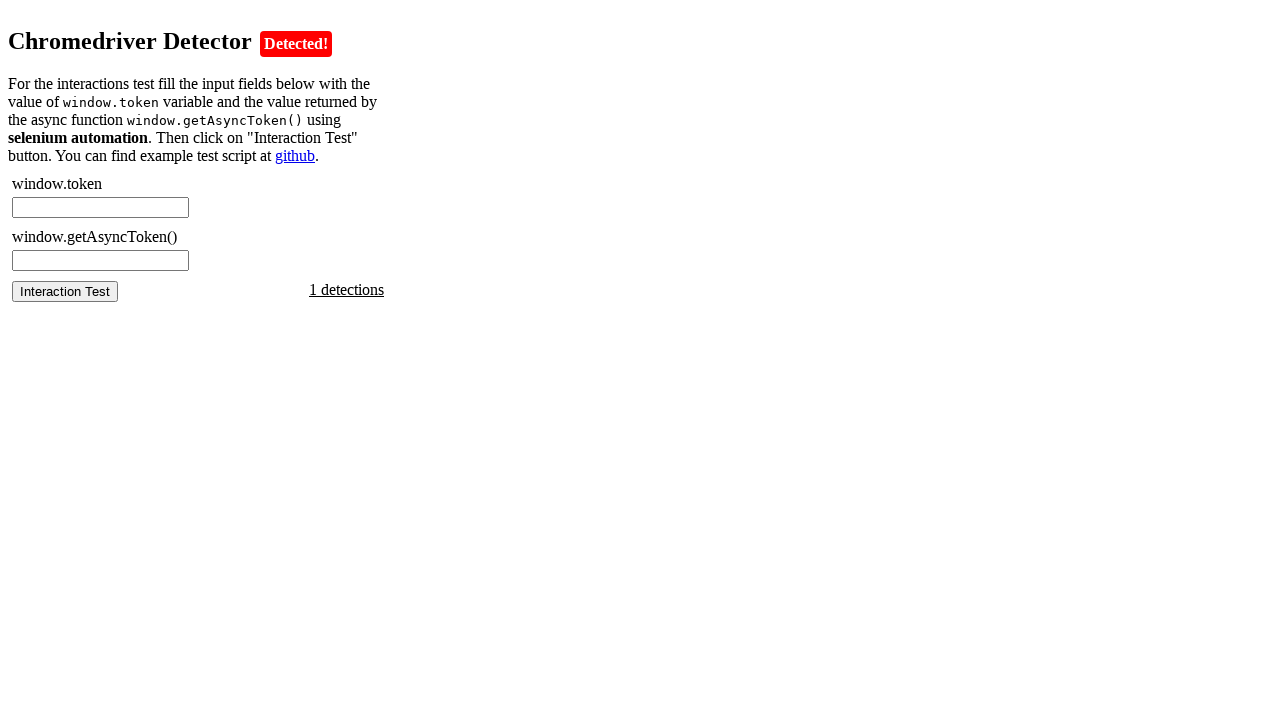

Retrieved token from window object
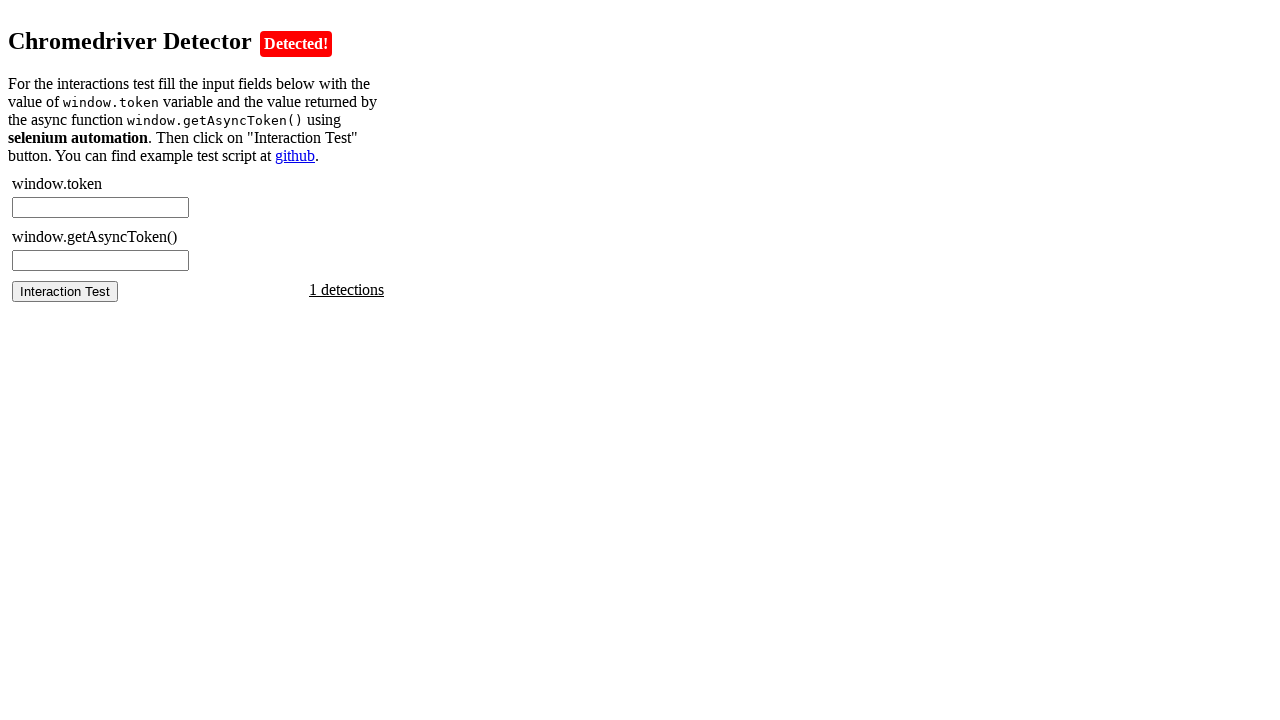

Filled chromedriver-token field with retrieved token on #chromedriver-token
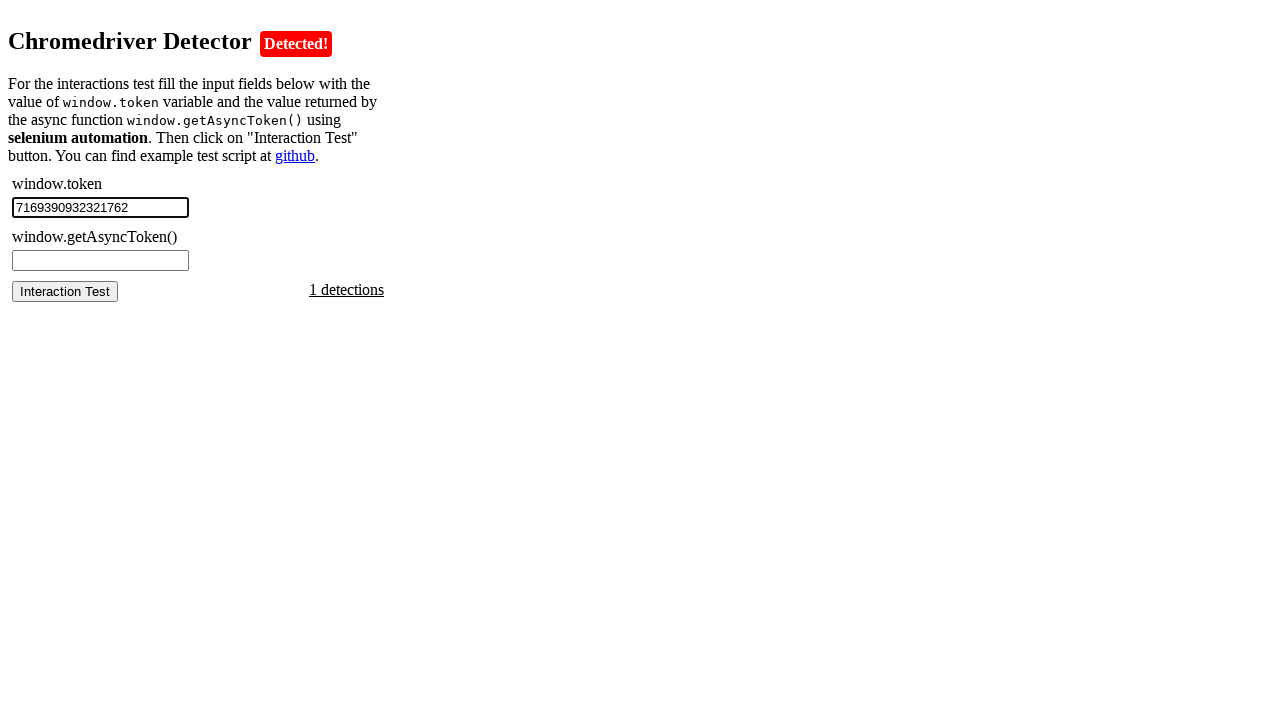

Retrieved async token from window object
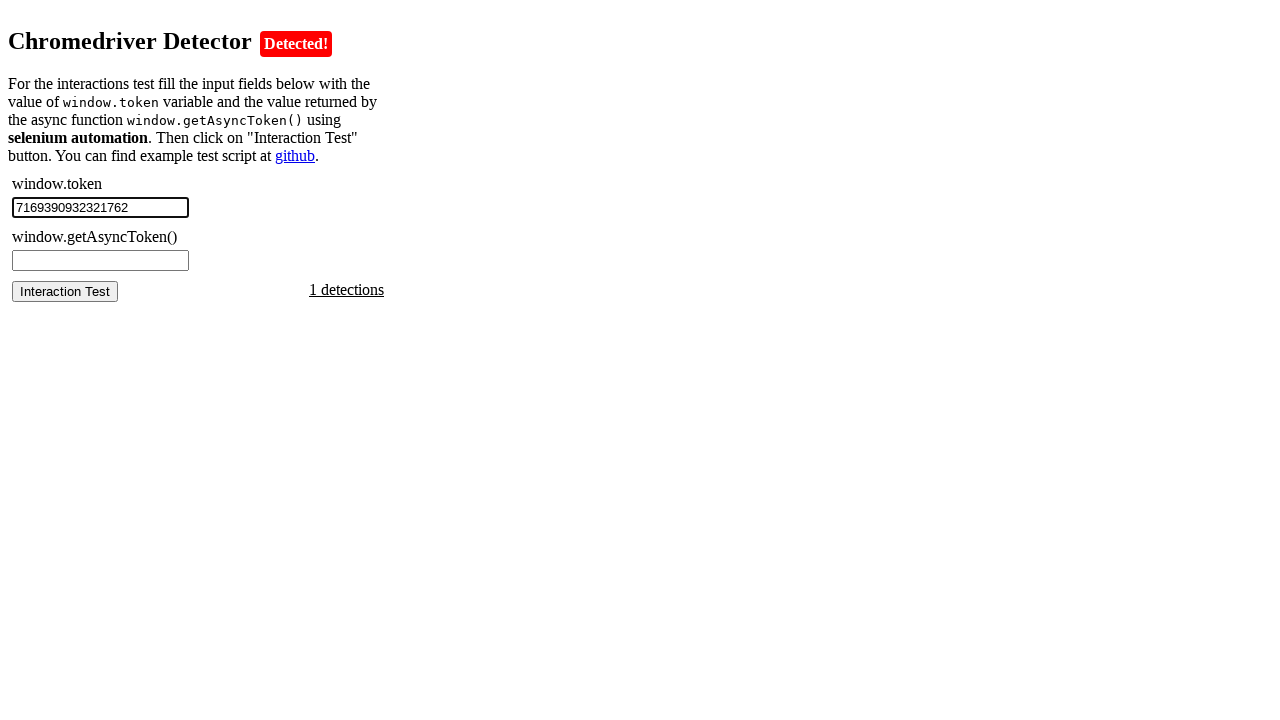

Filled chromedriver-asynctoken field with async token on #chromedriver-asynctoken
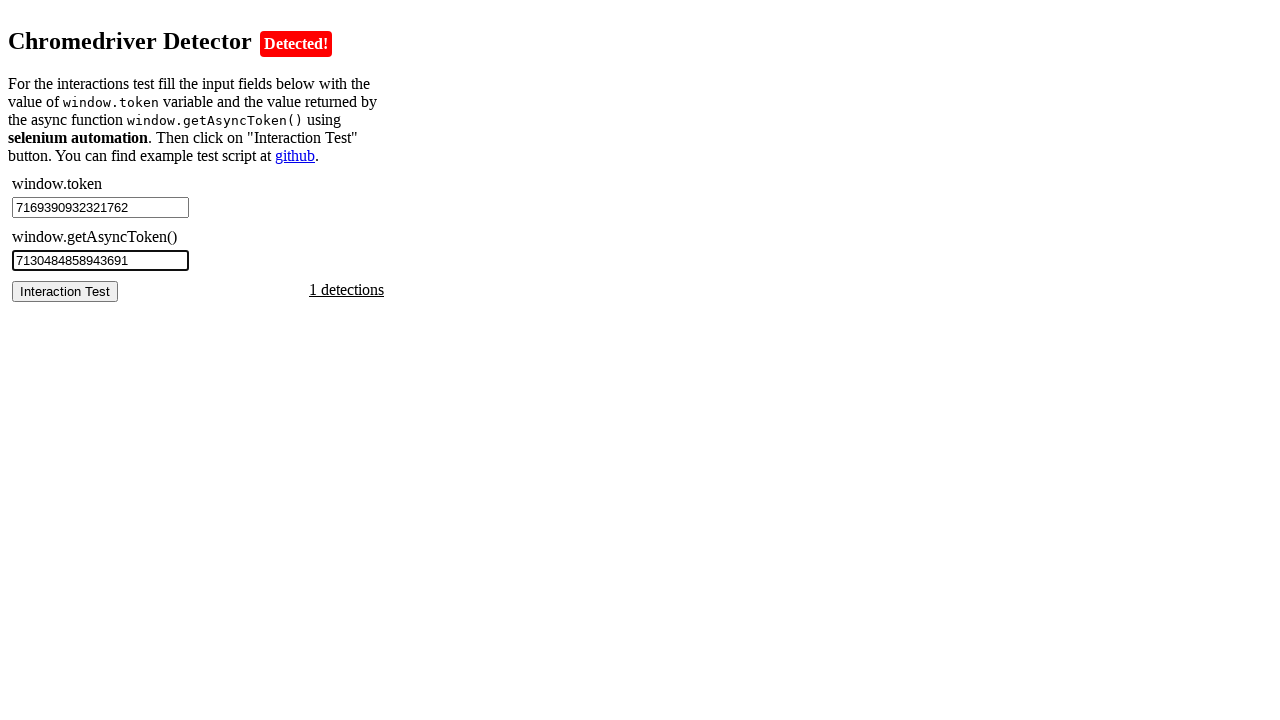

Clicked the test button to verify selenium detector bypass at (65, 291) on #chromedriver-test
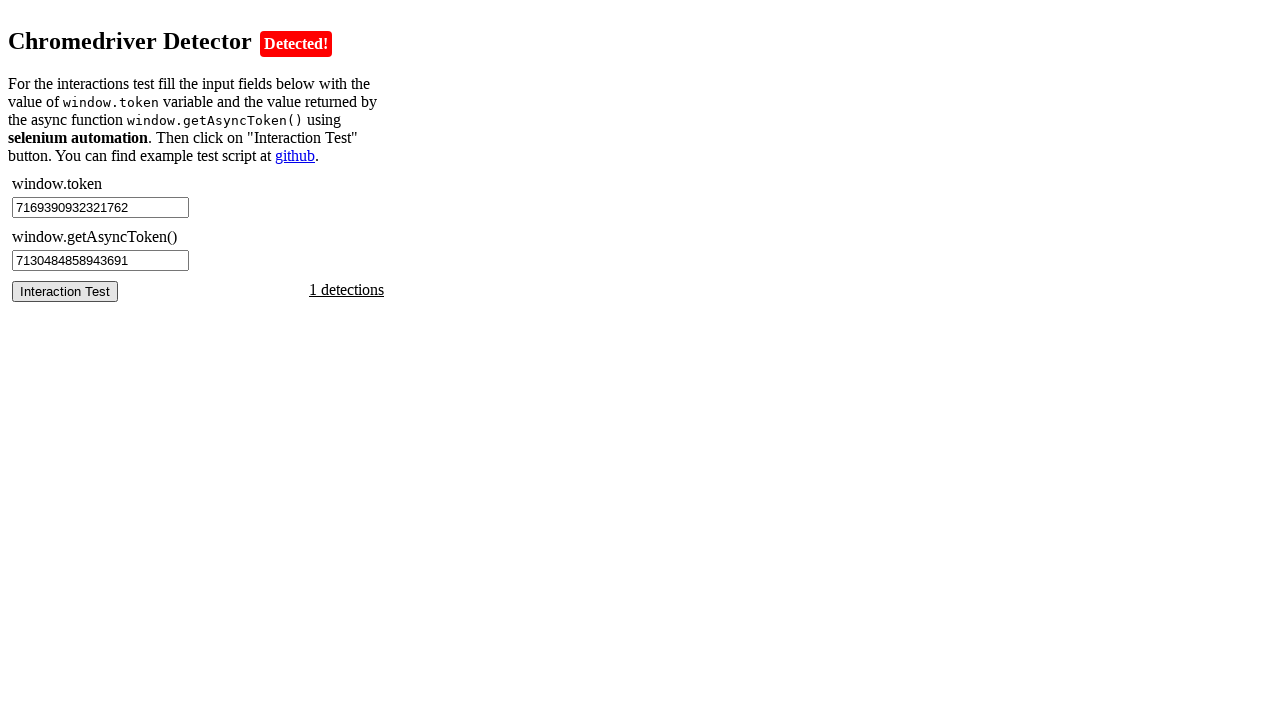

Test result element appeared on page
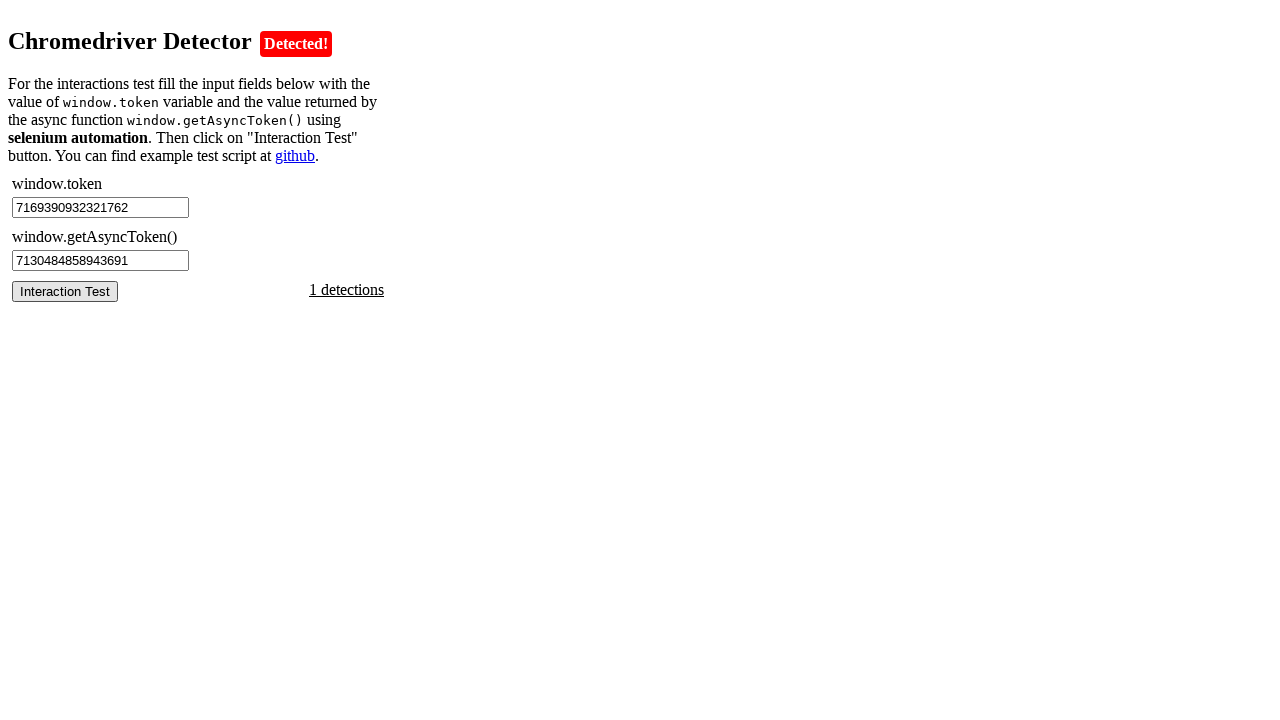

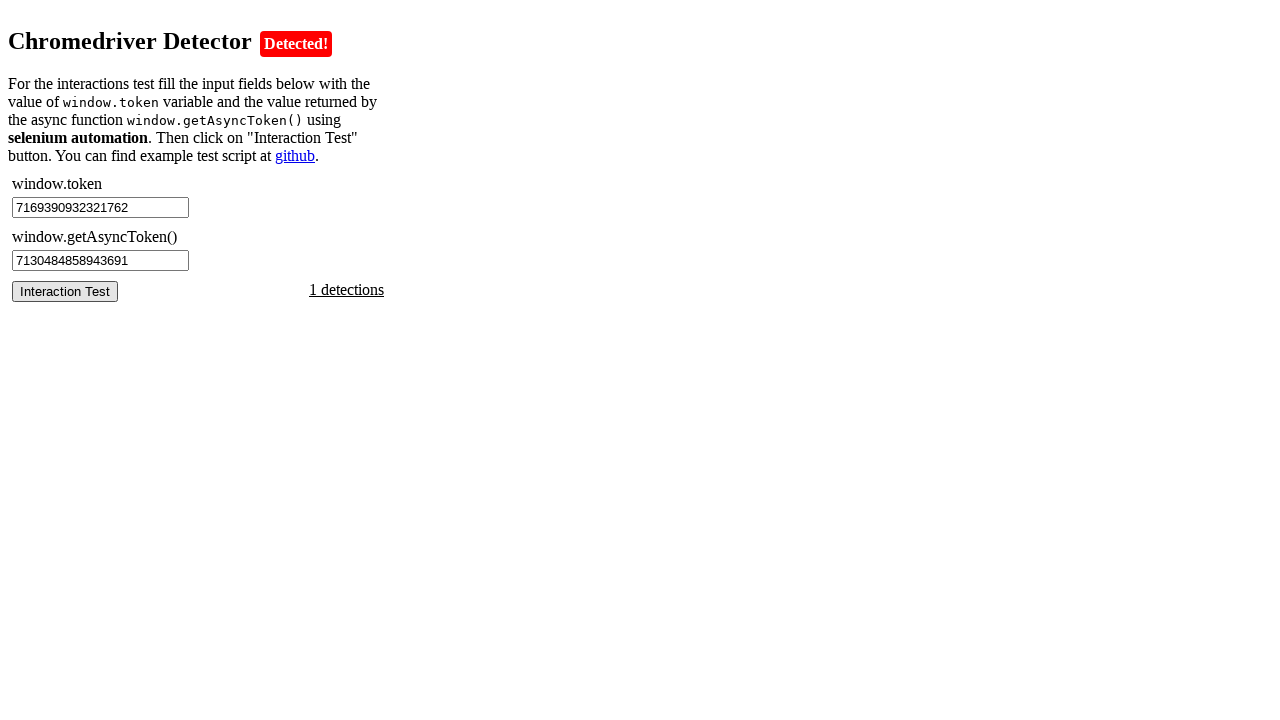